Tests file upload functionality on LambdaTest Selenium Playground by navigating to the Upload File Demo page and triggering the file chooser dialog to upload a file.

Starting URL: https://www.lambdatest.com/selenium-playground/

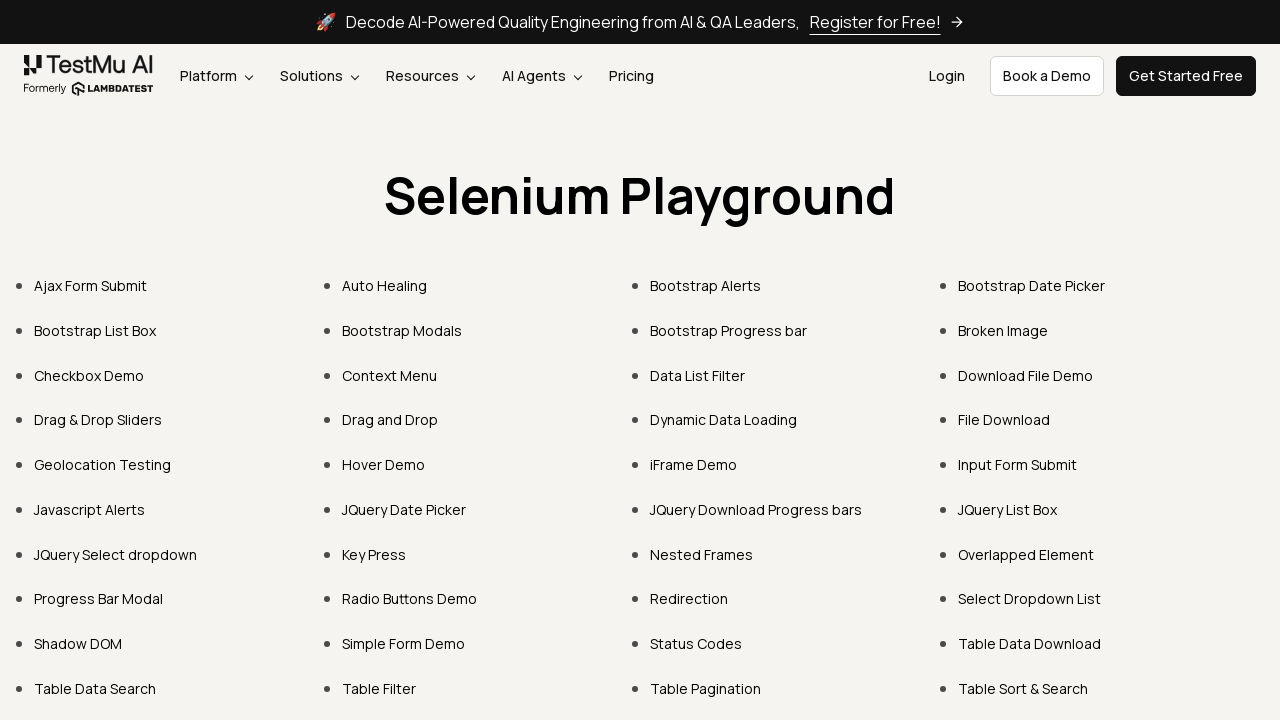

Clicked on 'Upload File Demo' link at (92, 360) on text=Upload File Demo
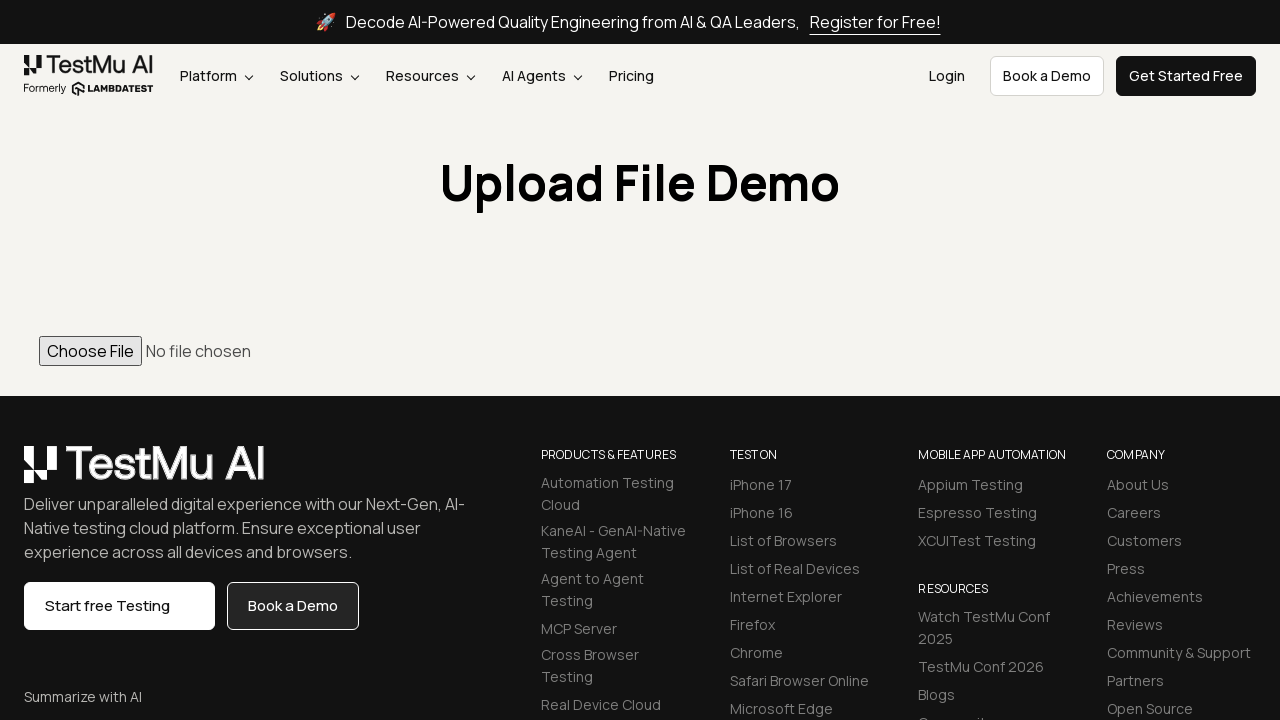

File upload input element loaded on page
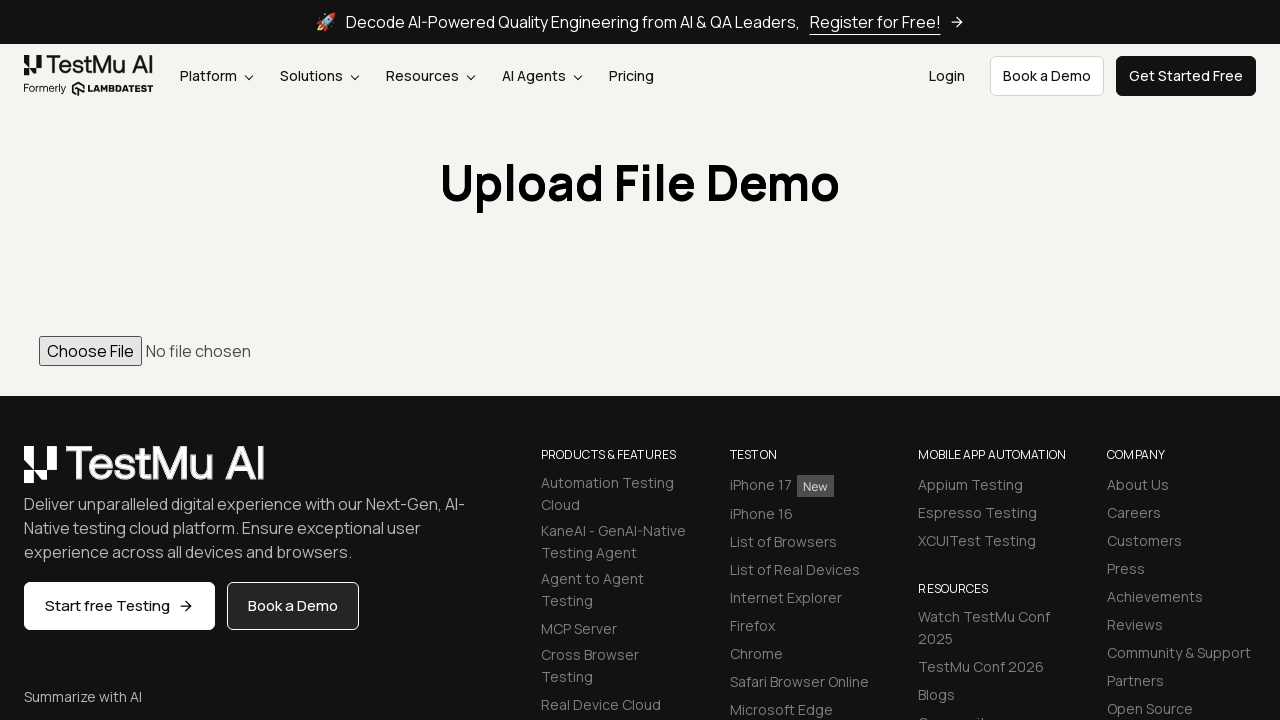

Created temporary test file for upload
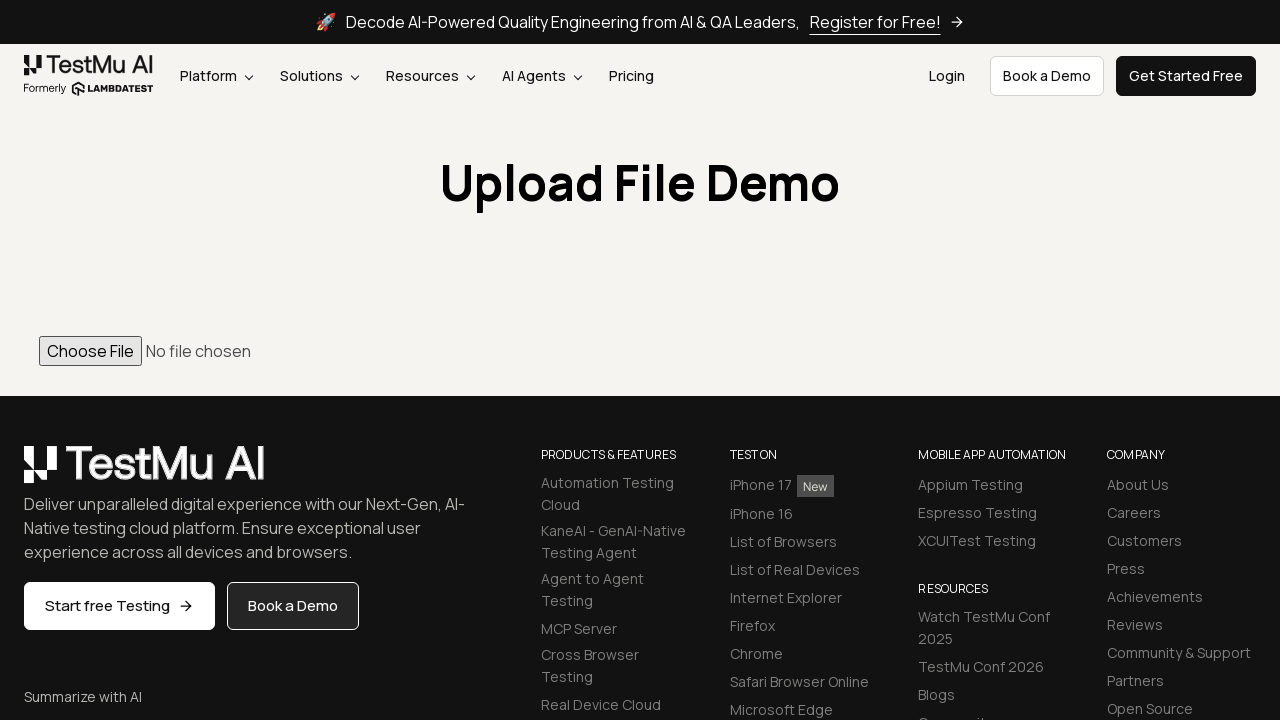

Set file input with temporary test file
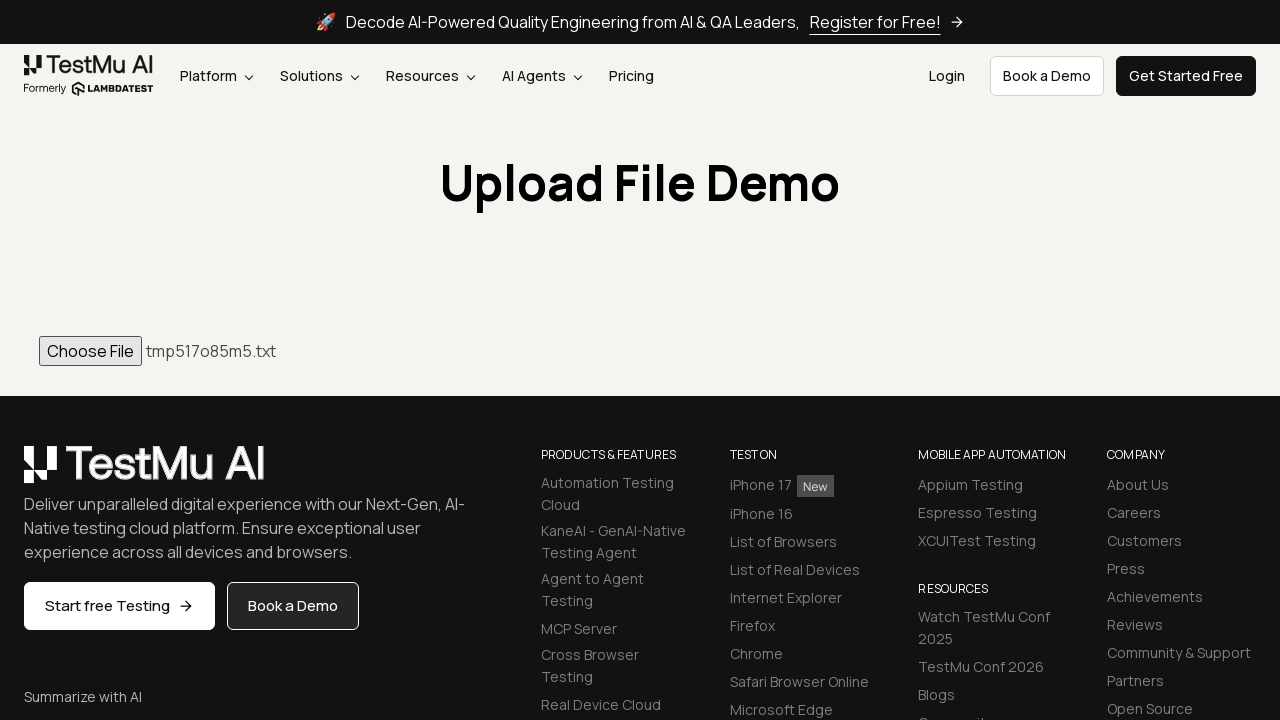

Waited for file upload to process
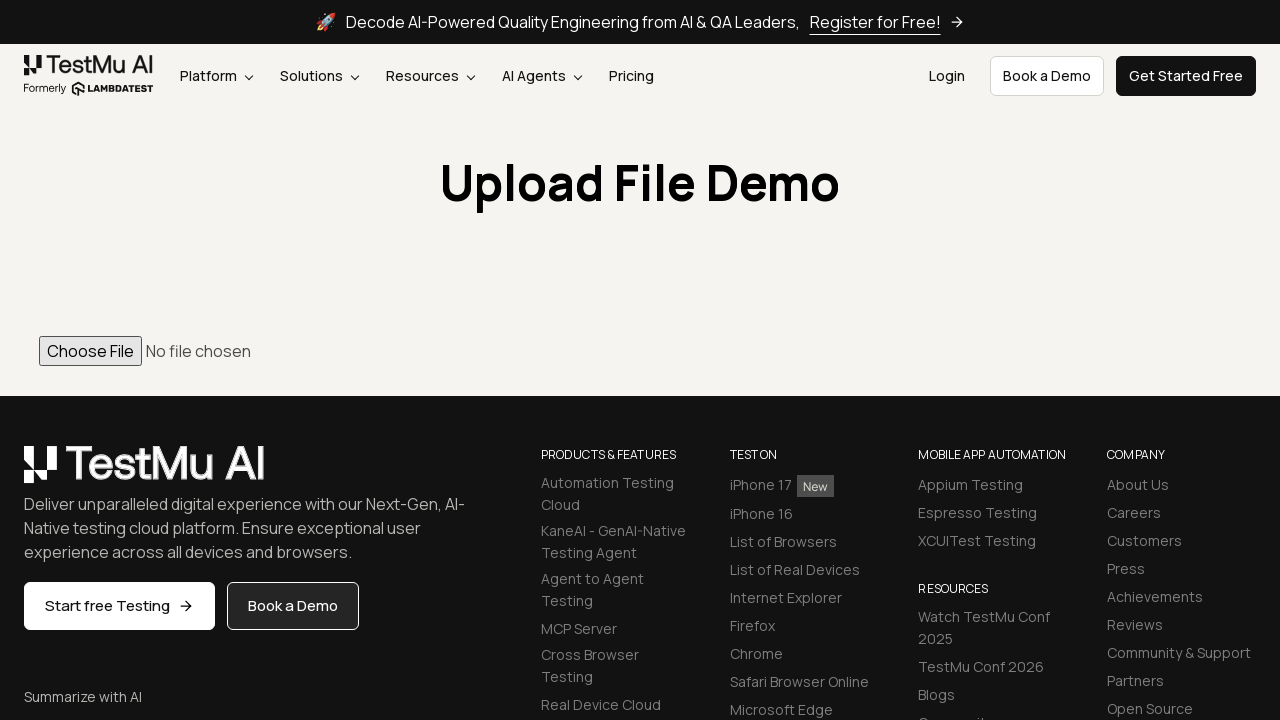

Cleaned up temporary test file
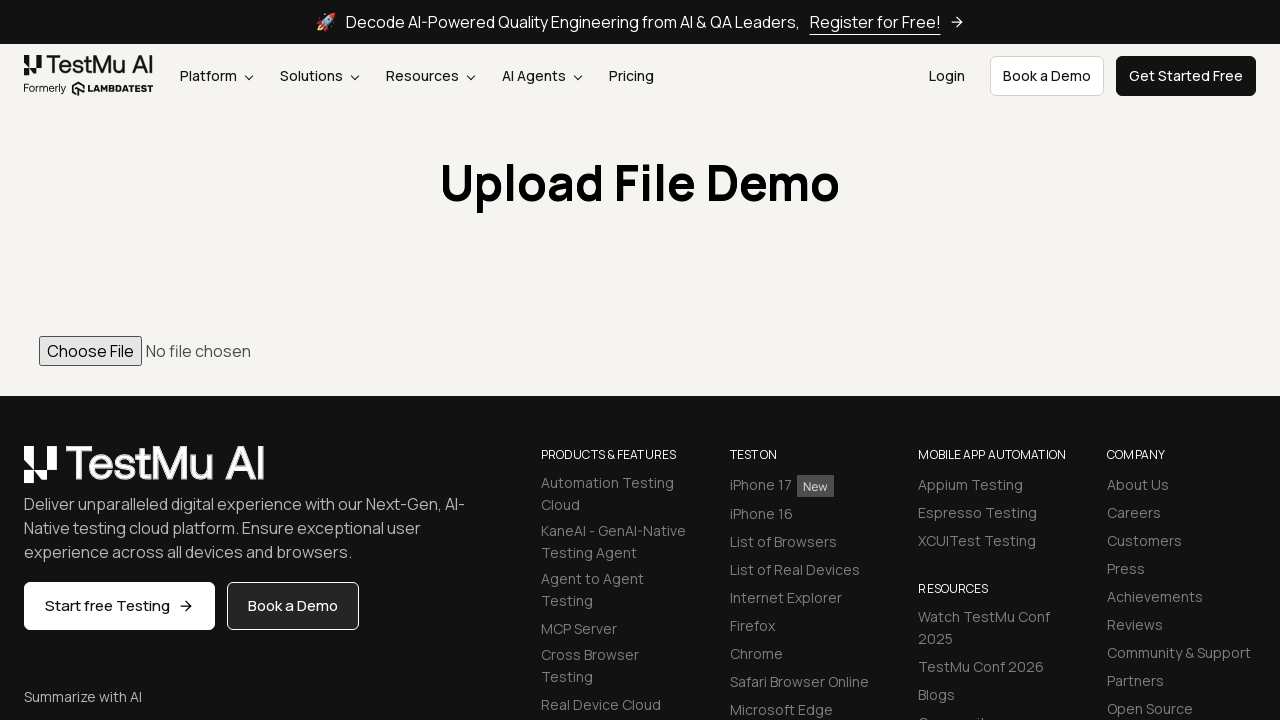

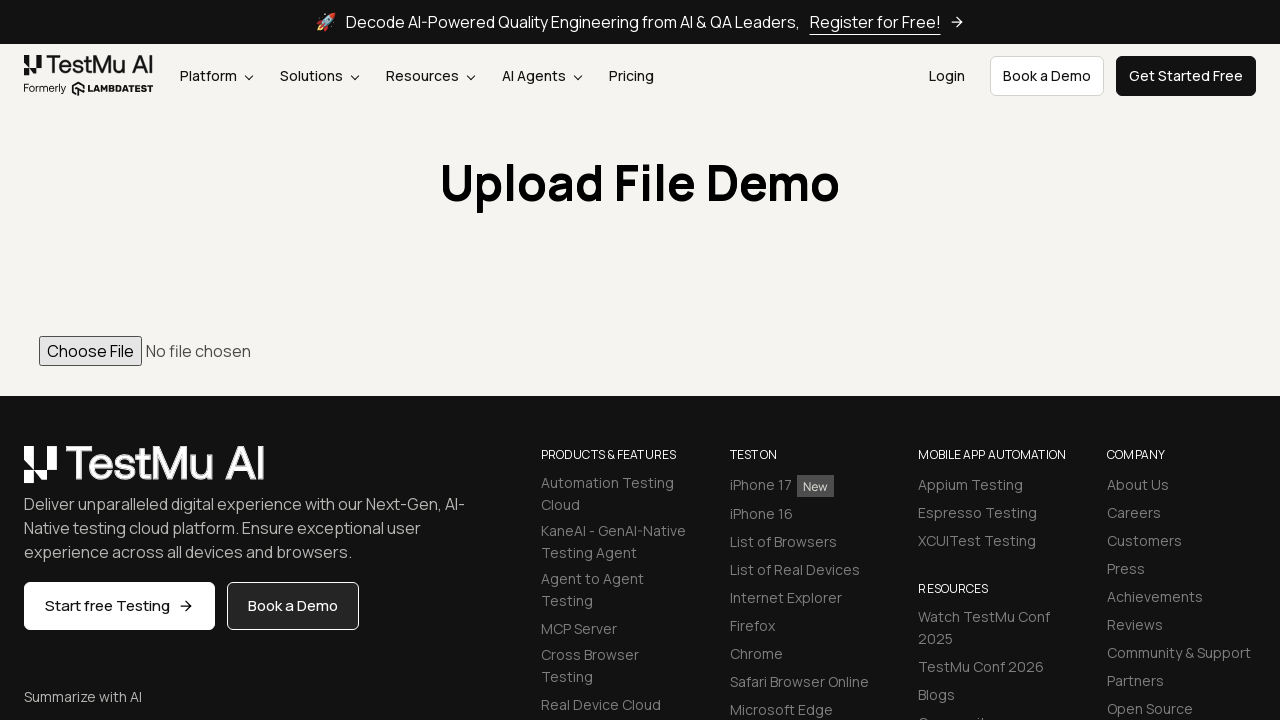